Tests dropdown select menu by selecting an option and verifying the selection

Starting URL: https://www.selenium.dev/selenium/web/web-form.html

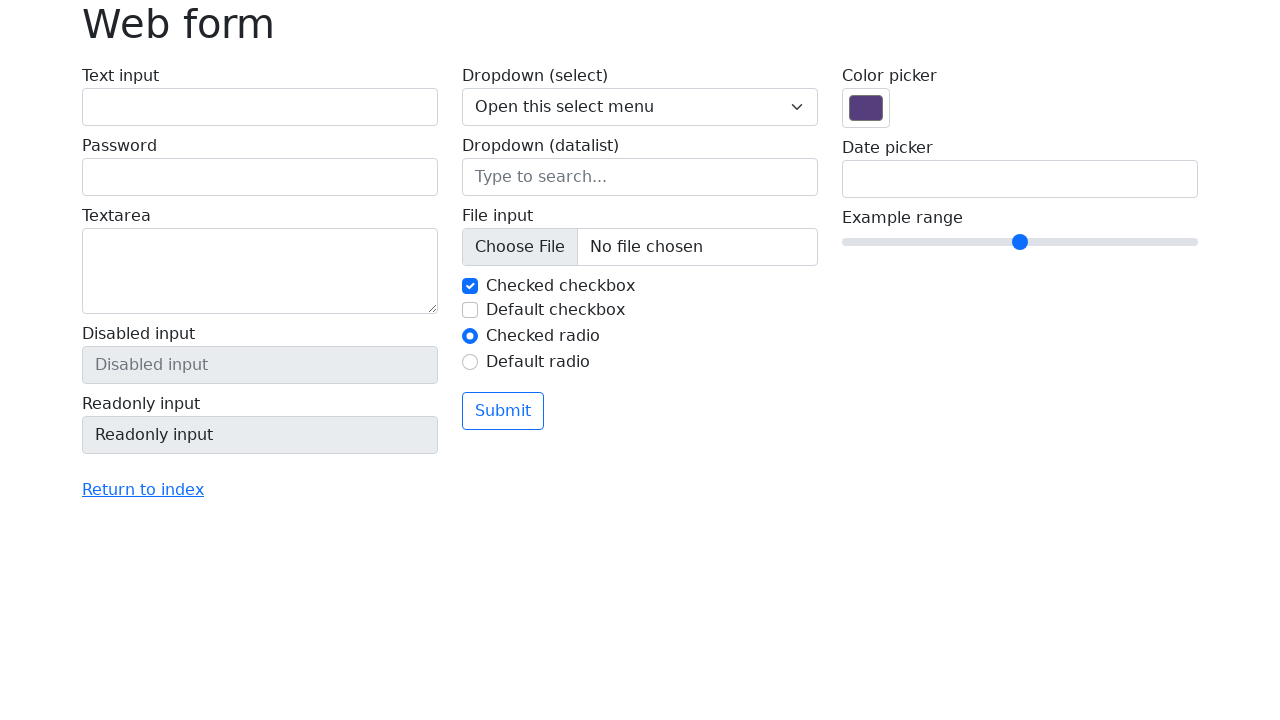

Selected 'Two' from dropdown menu on select[name='my-select']
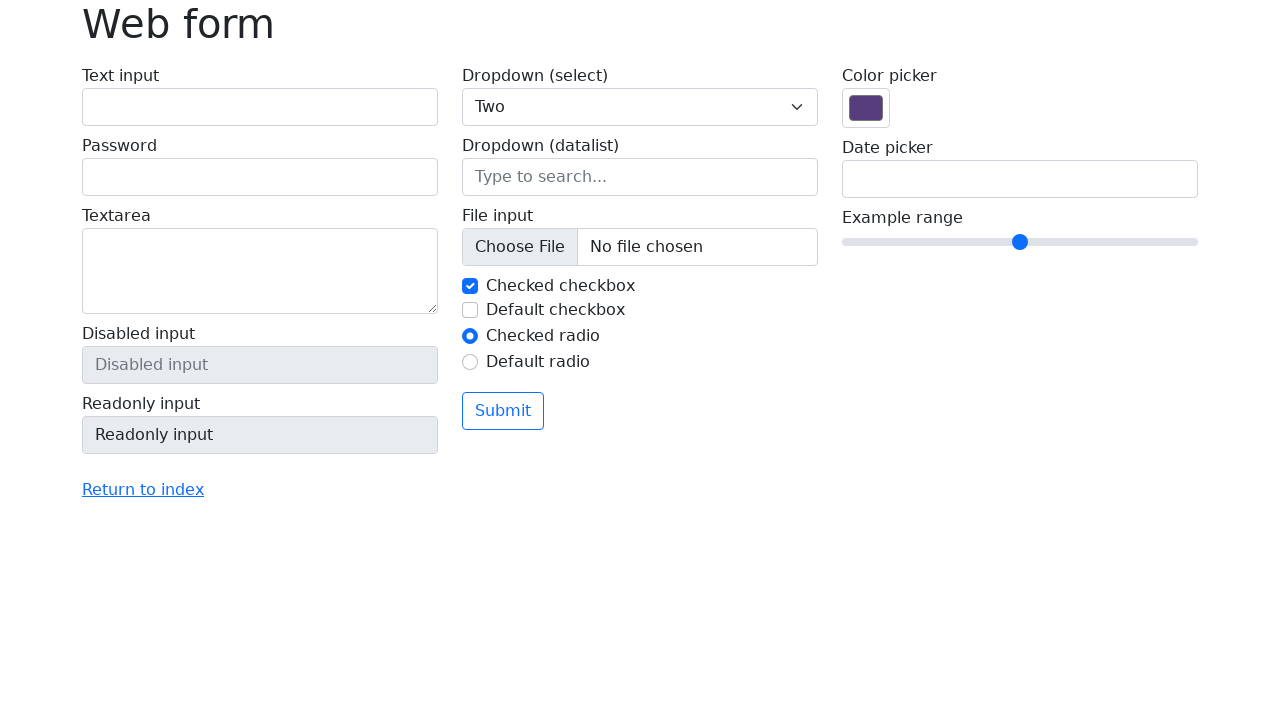

Retrieved selected value from dropdown
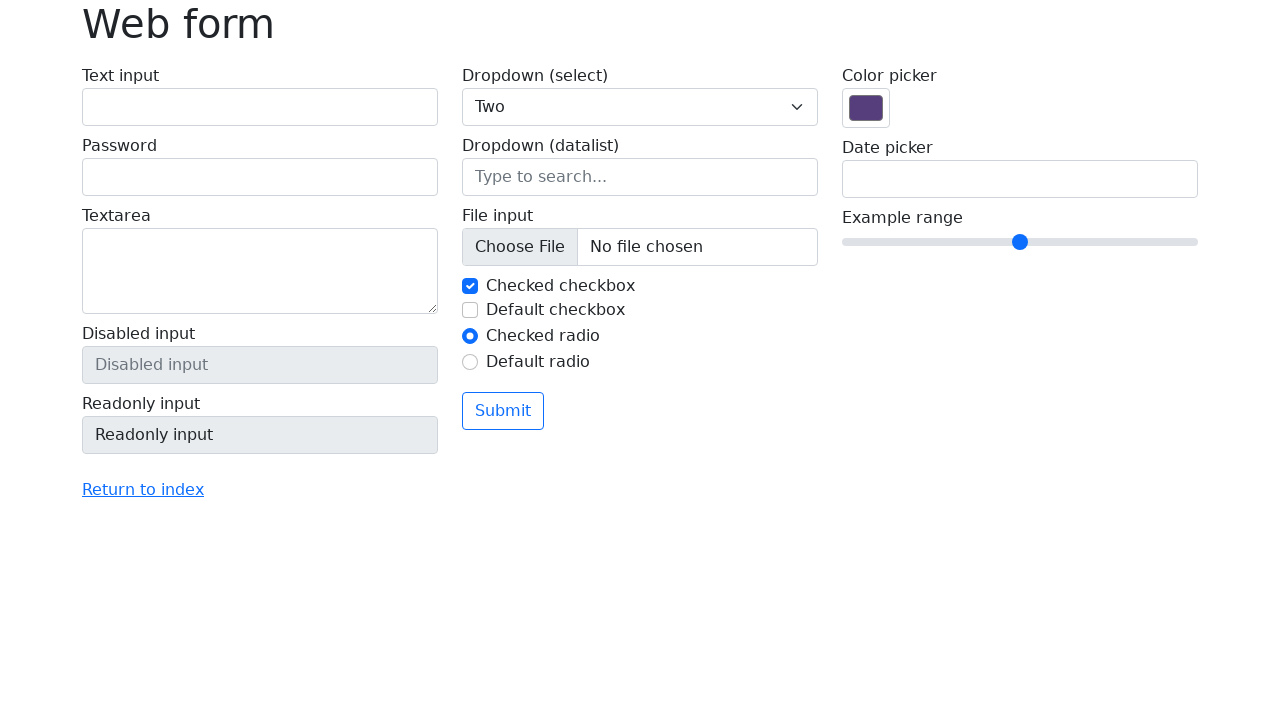

Verified that selected option value is '2'
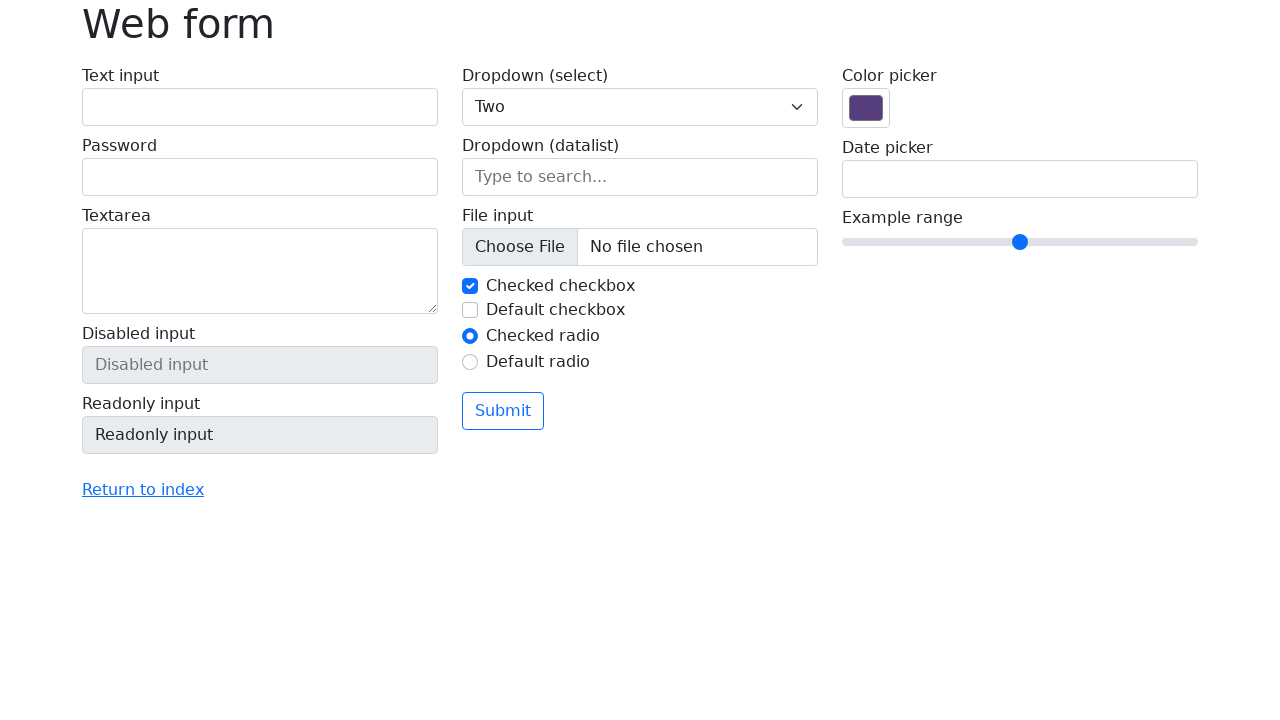

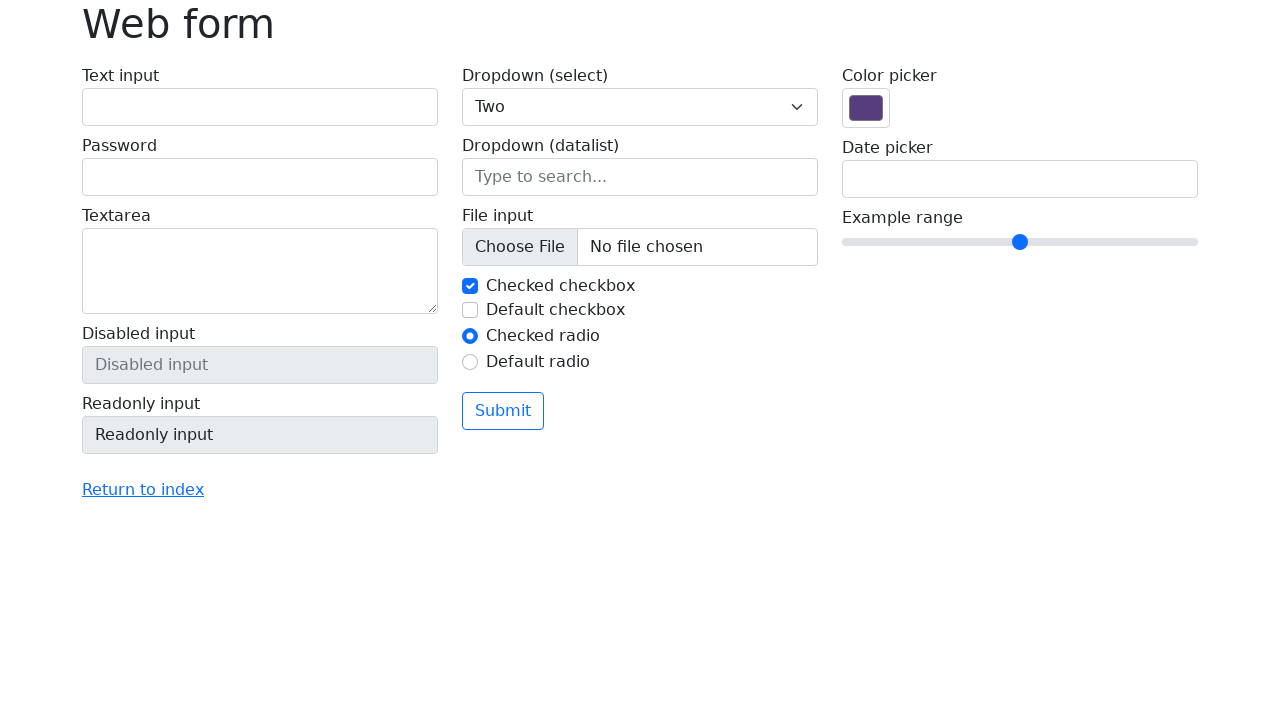